Tests network speed throttling simulation while navigating through product pages and adding items to cart

Starting URL: https://rahulshettyacademy.com/angularAppdemo/

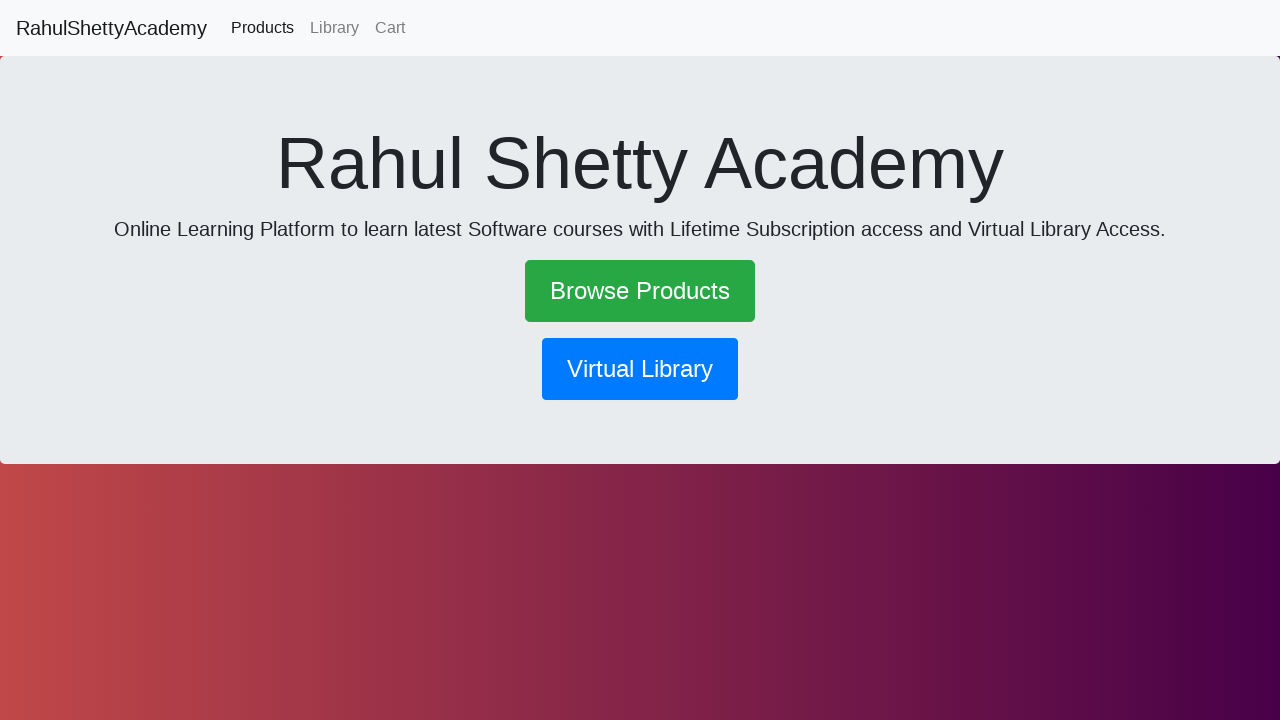

Clicked on products page link at (262, 28) on a[routerlink*='products']
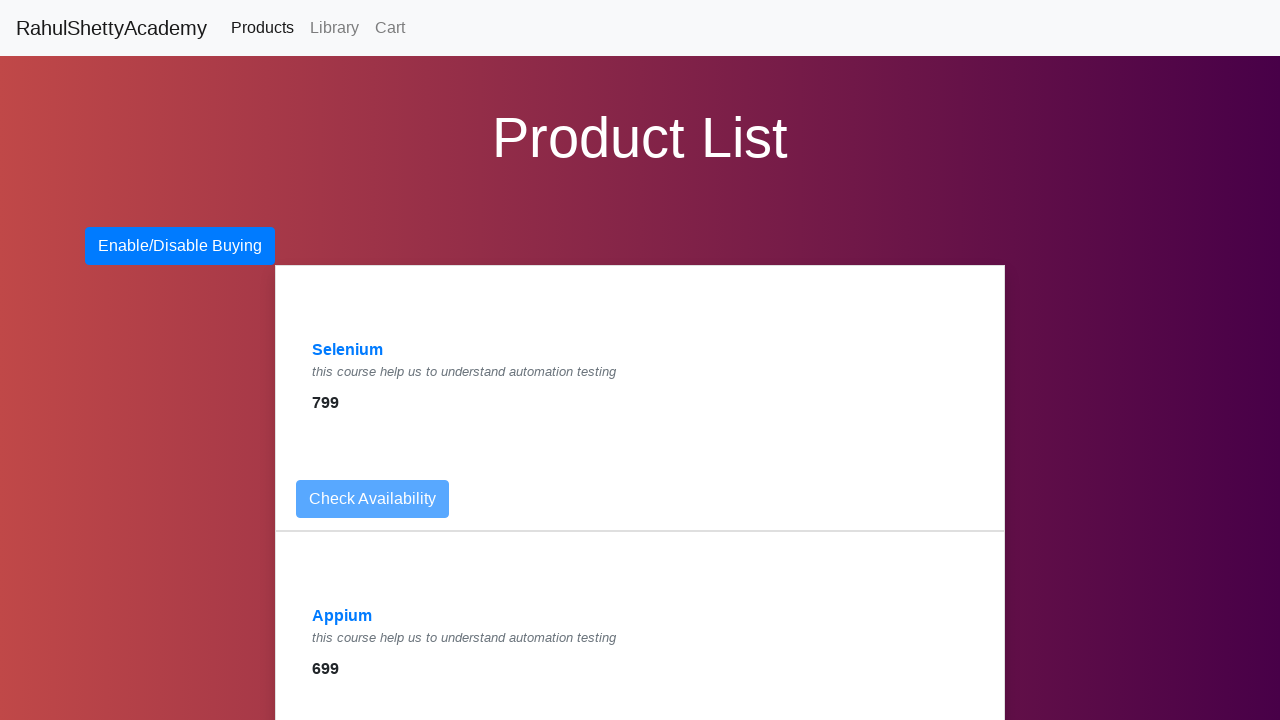

Clicked on Selenium product at (348, 350) on text=Selenium
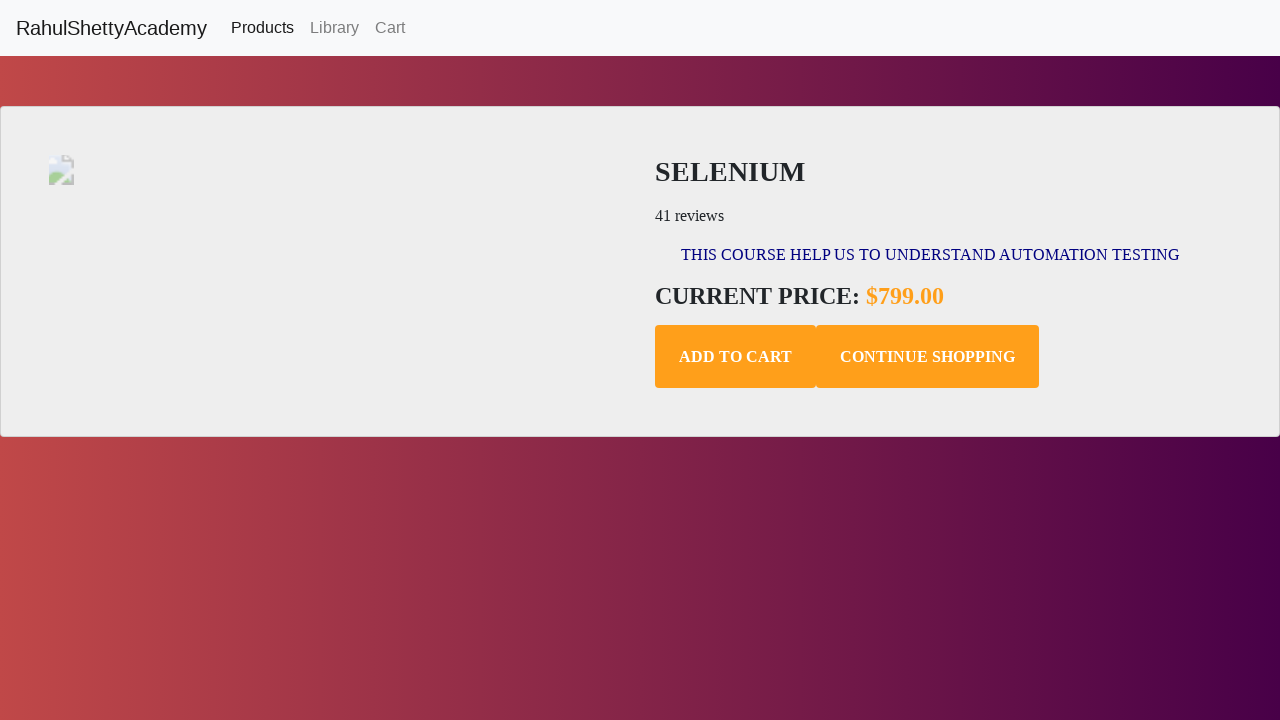

Clicked add to cart button at (736, 357) on .add-to-cart
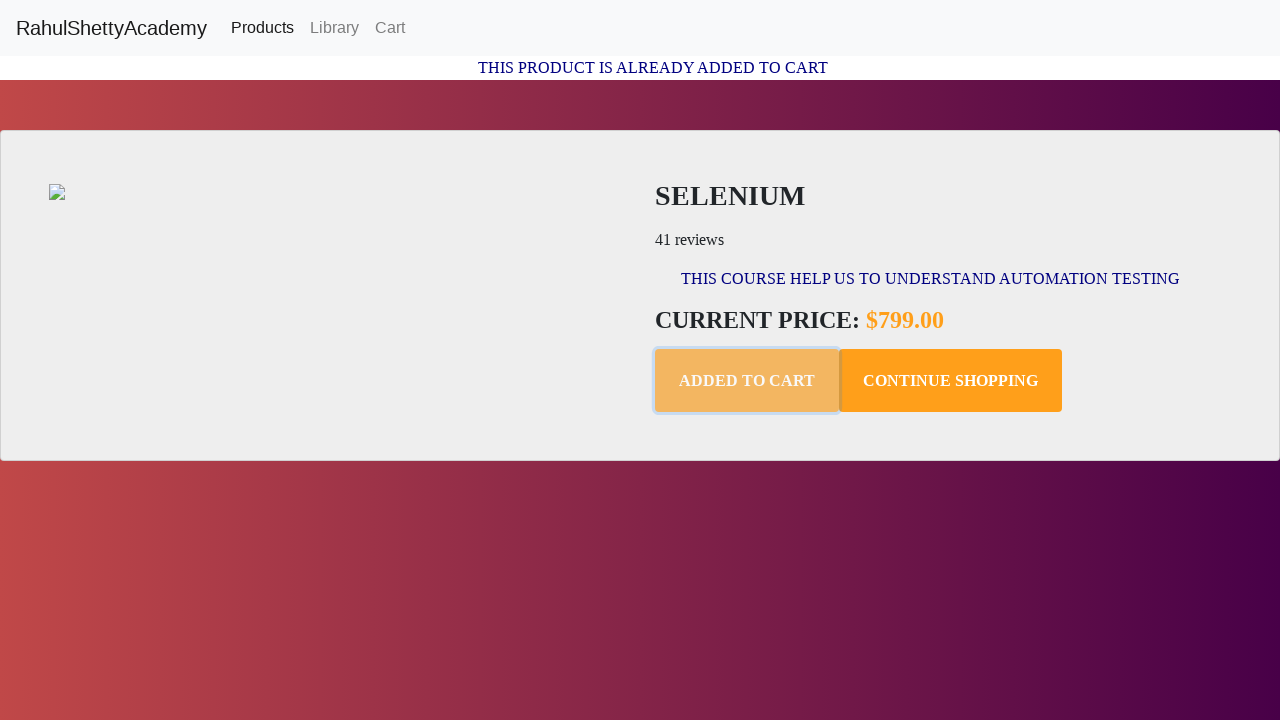

Confirmation message appeared after adding item to cart
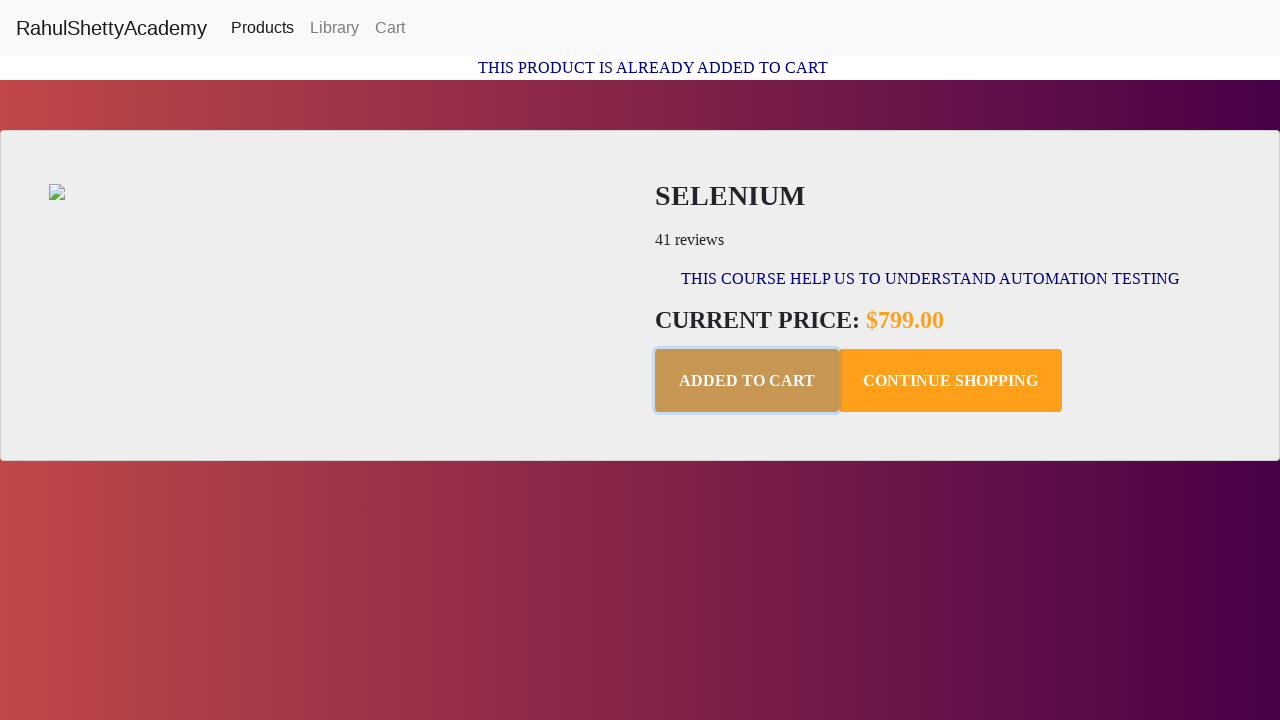

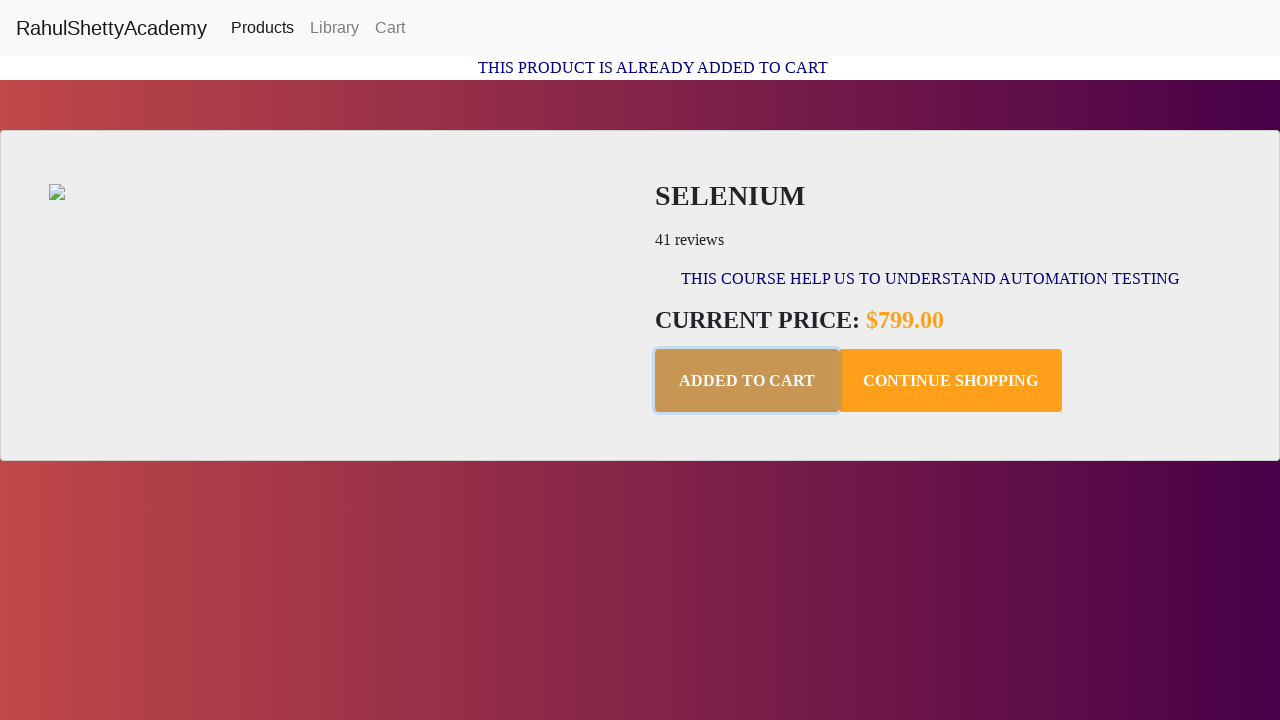